Tests radio button functionality by checking if a radio button is enabled and selecting it if not already selected

Starting URL: https://syntaxprojects.com/basic-radiobutton-demo.php

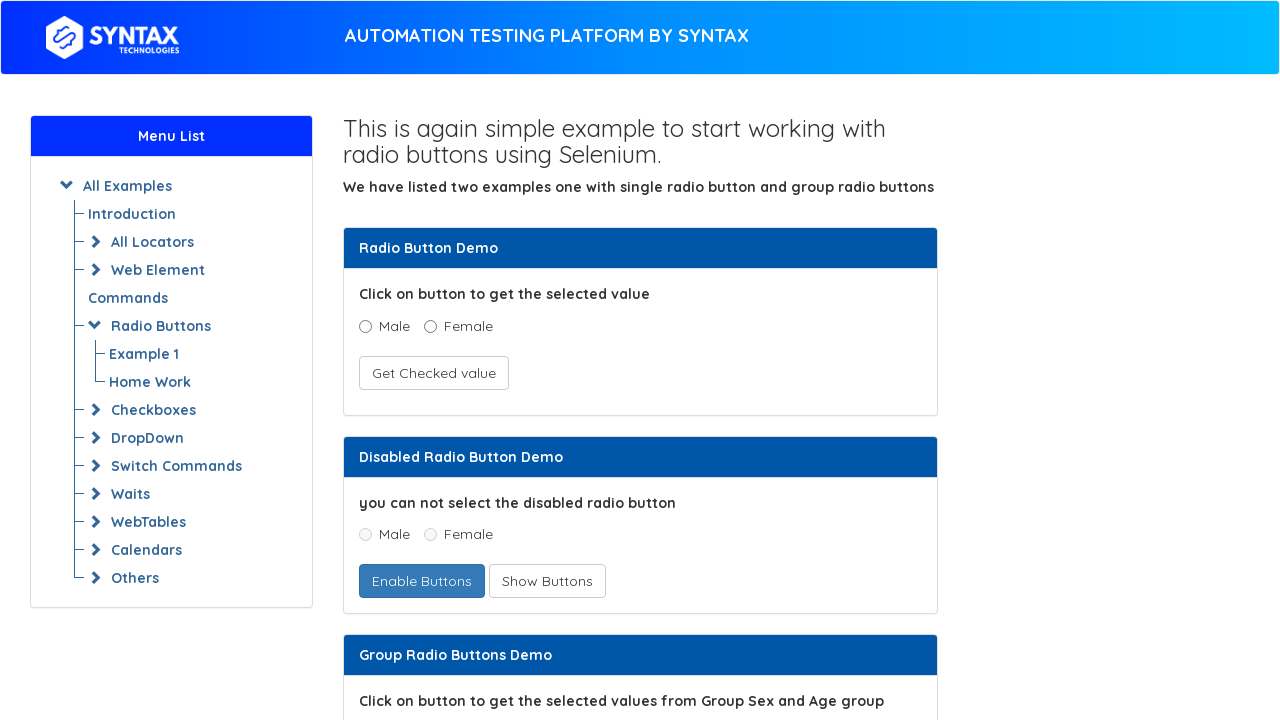

Located male radio button using xpath
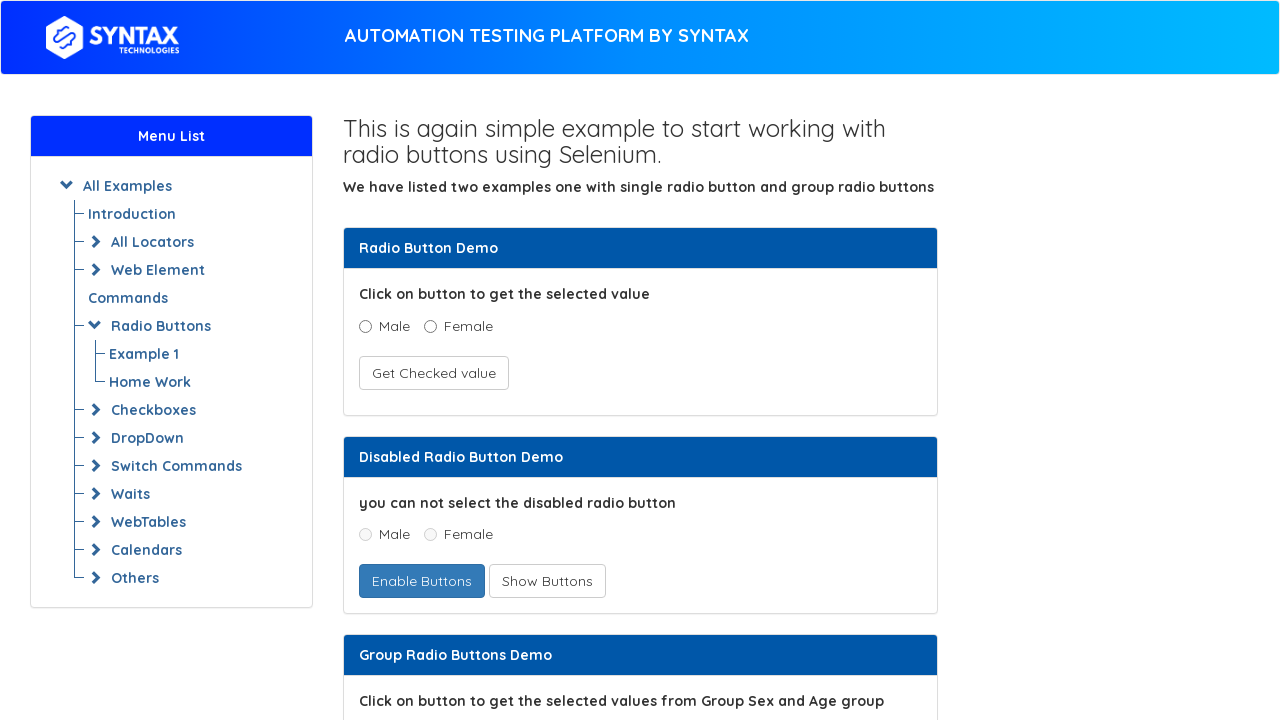

Checked if radio button is enabled: True
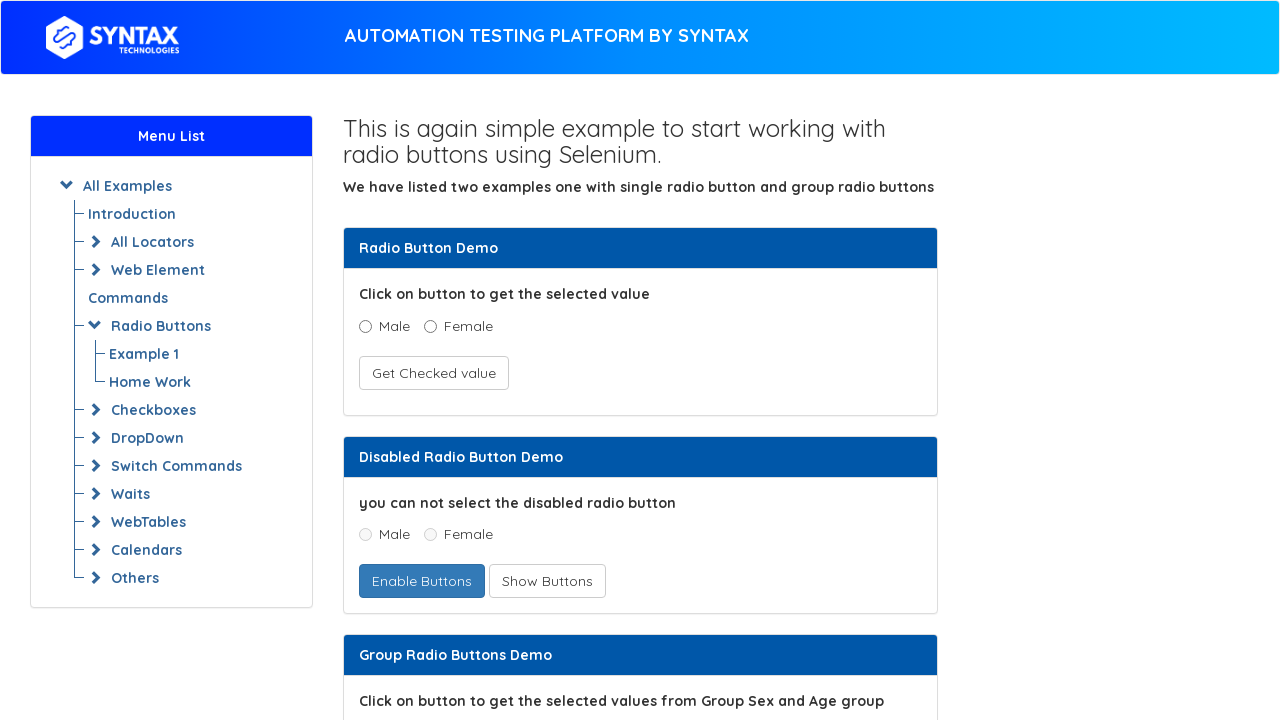

Radio button was not selected, clicked to select it at (365, 326) on xpath=(//*[@value='Male'])[1]
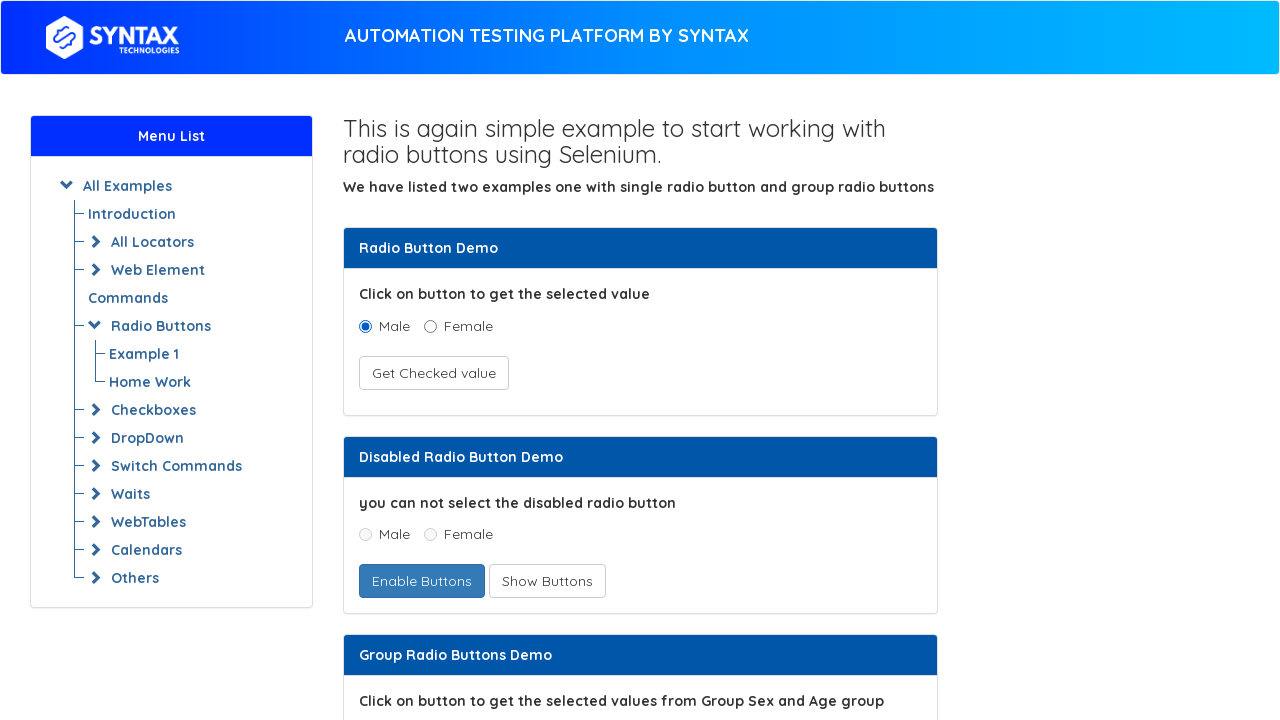

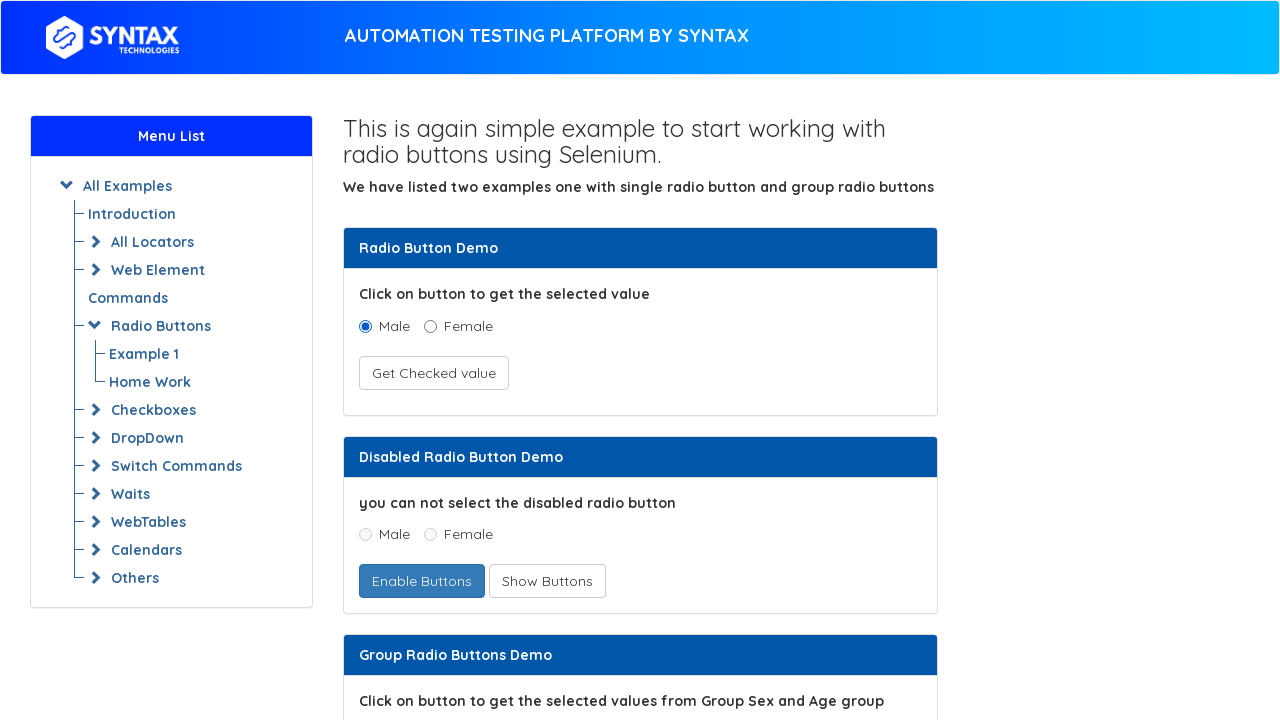